Tests handling of disabled elements by navigating to a demo page, clicking on the "Disabled" option, and using JavaScript to fill a disabled text input field with a value.

Starting URL: https://demoapps.qspiders.com/ui?scenario=1

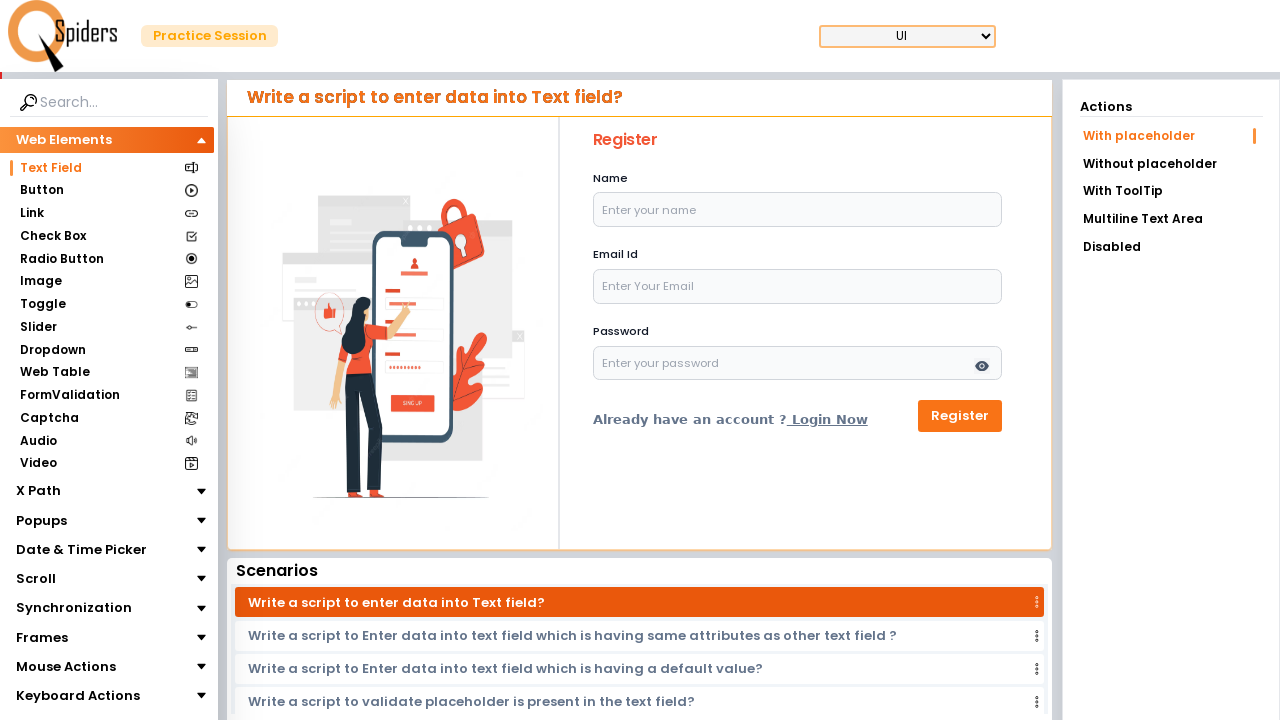

Clicked on the 'Disabled' option/tab at (1171, 247) on xpath=//li[text()='Disabled']
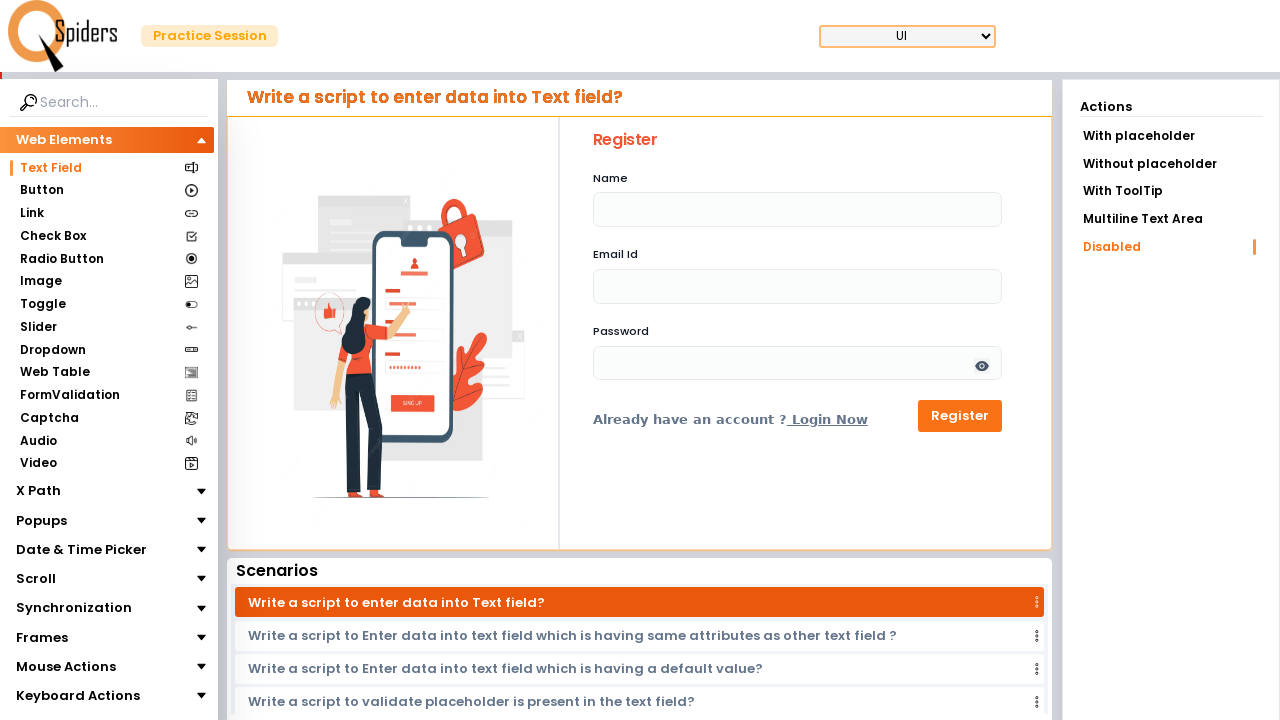

Disabled input field became visible
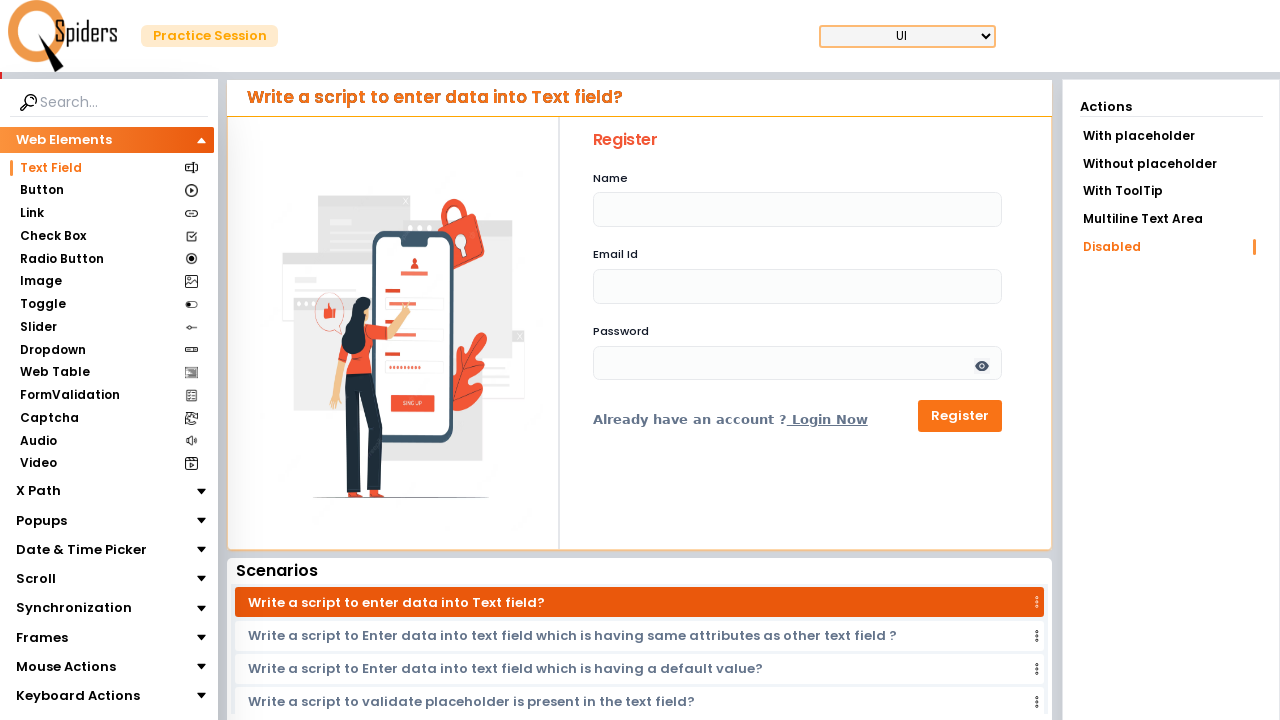

Used JavaScript to fill disabled text field with 'admin'
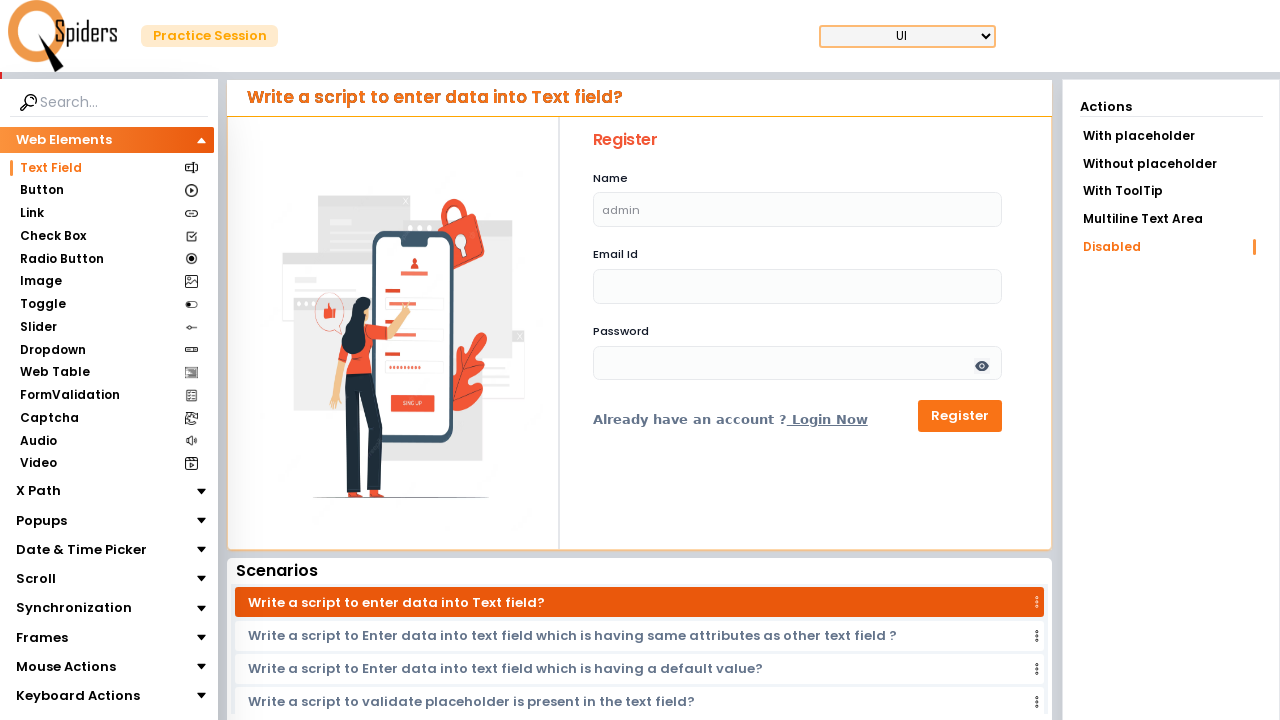

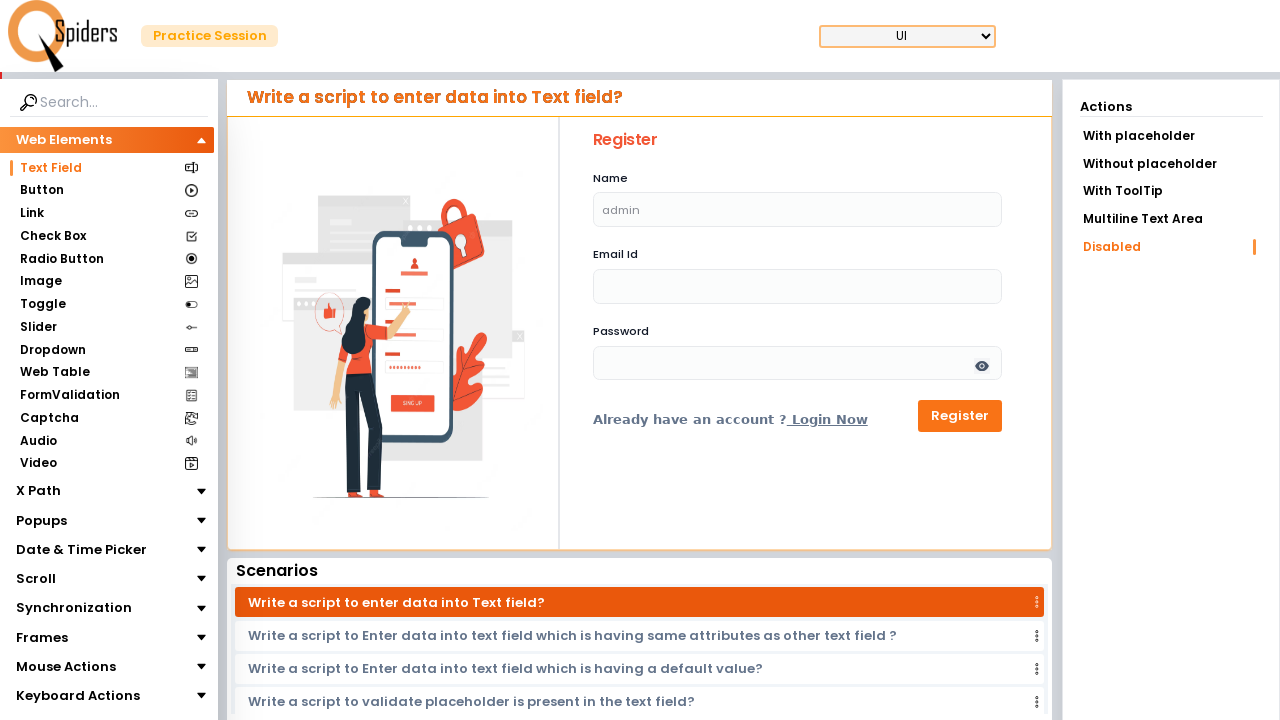